Tests login form validation by submitting with empty username field and verifying the error message is displayed

Starting URL: https://www.saucedemo.com/

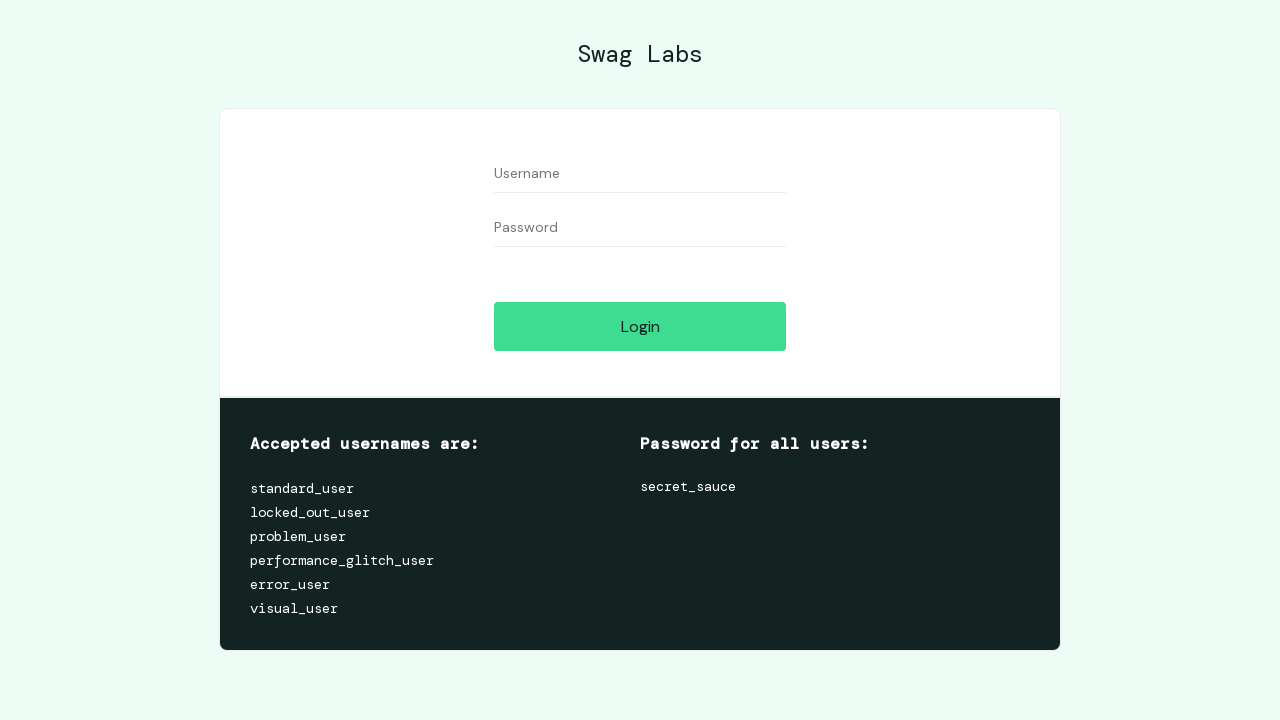

Filled password field with 'secret_sauce' on //*[@id="password"]
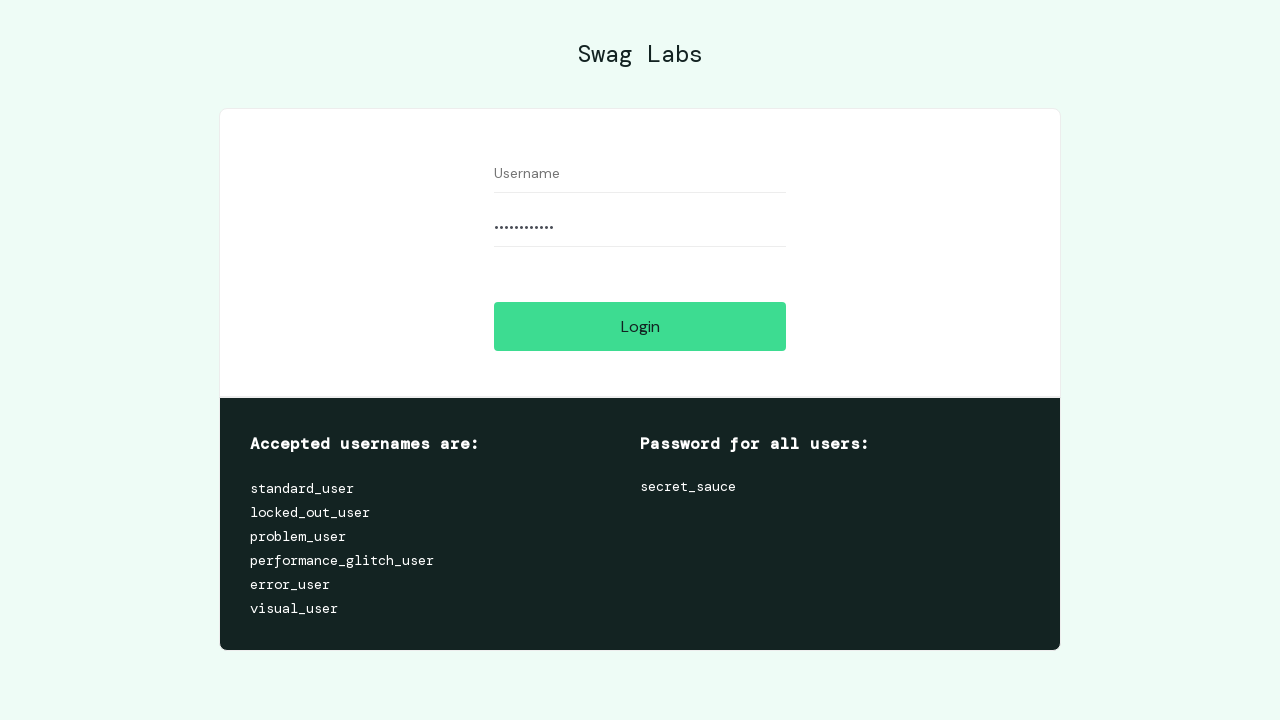

Clicked login button without filling username at (640, 326) on xpath=//*[@id="login-button"]
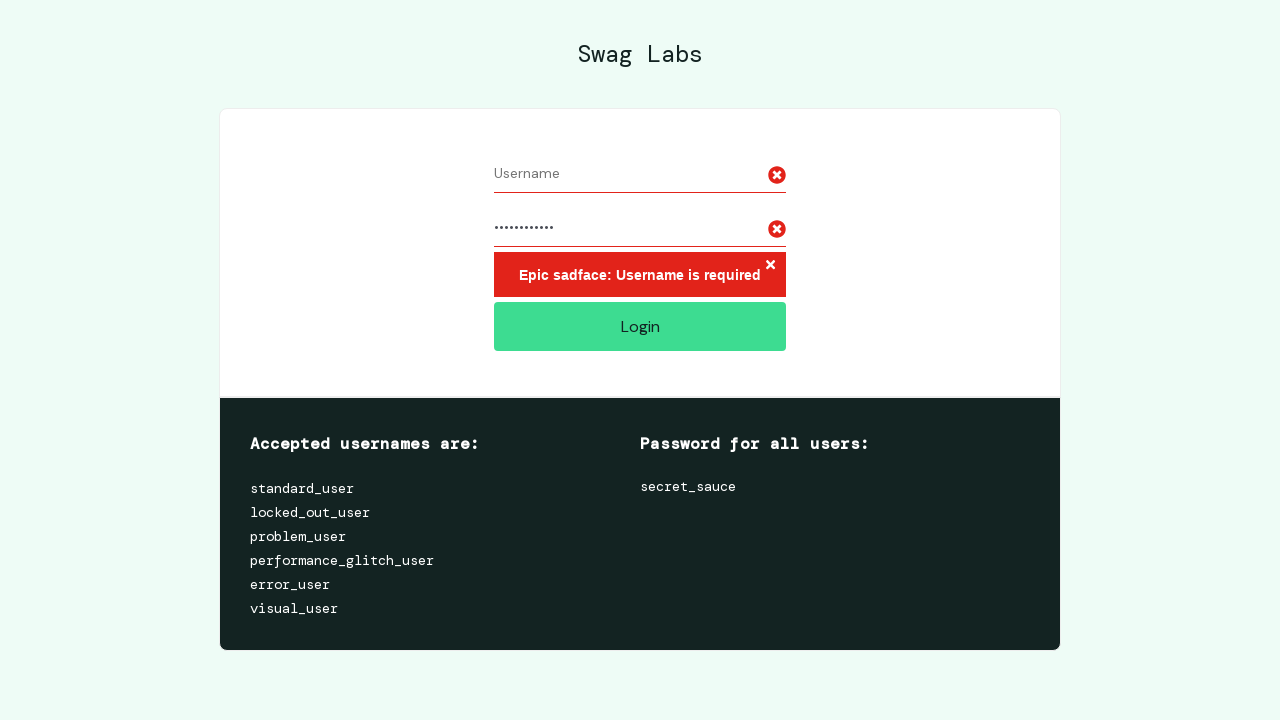

Error message element loaded on page
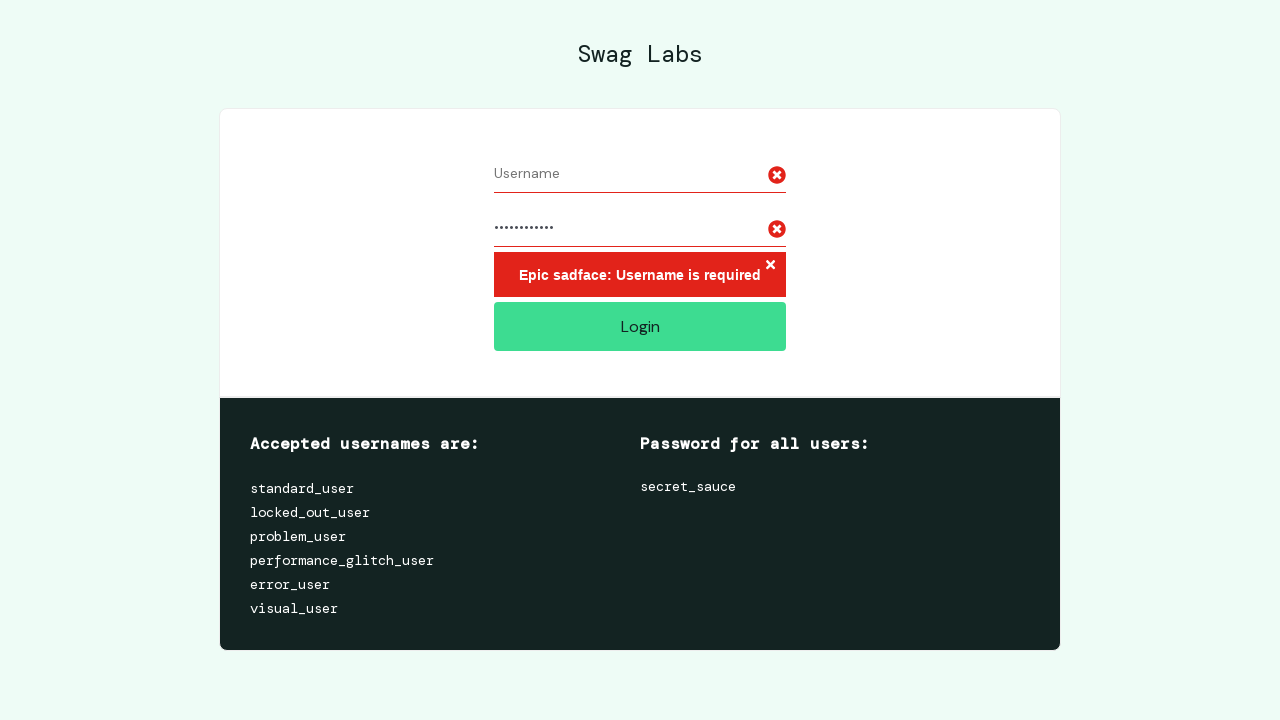

Located error message element
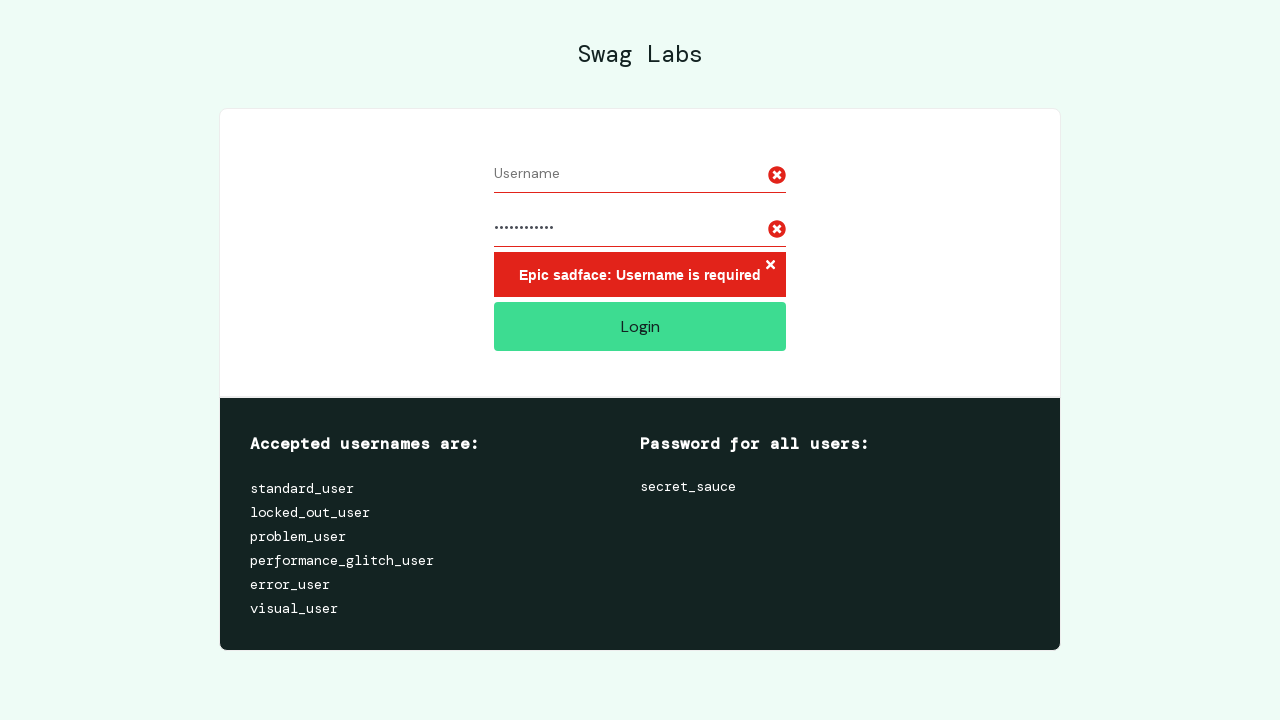

Verified error message displays 'Epic sadface: Username is required'
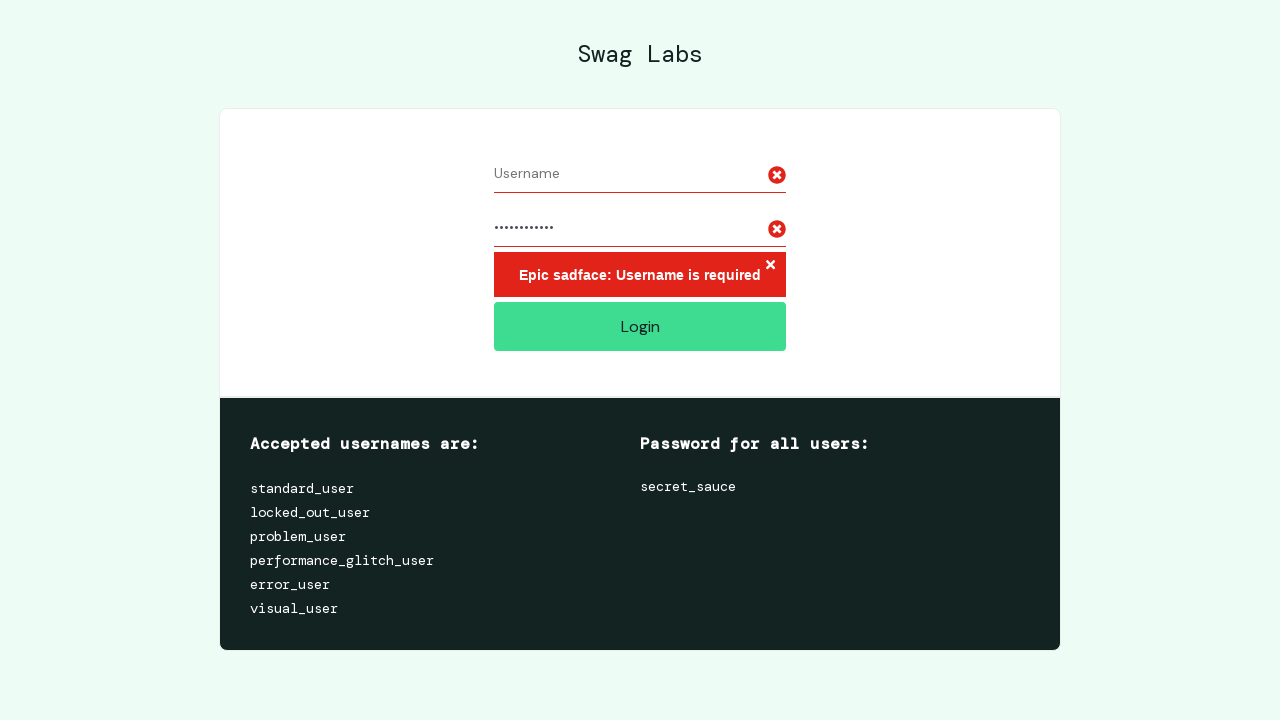

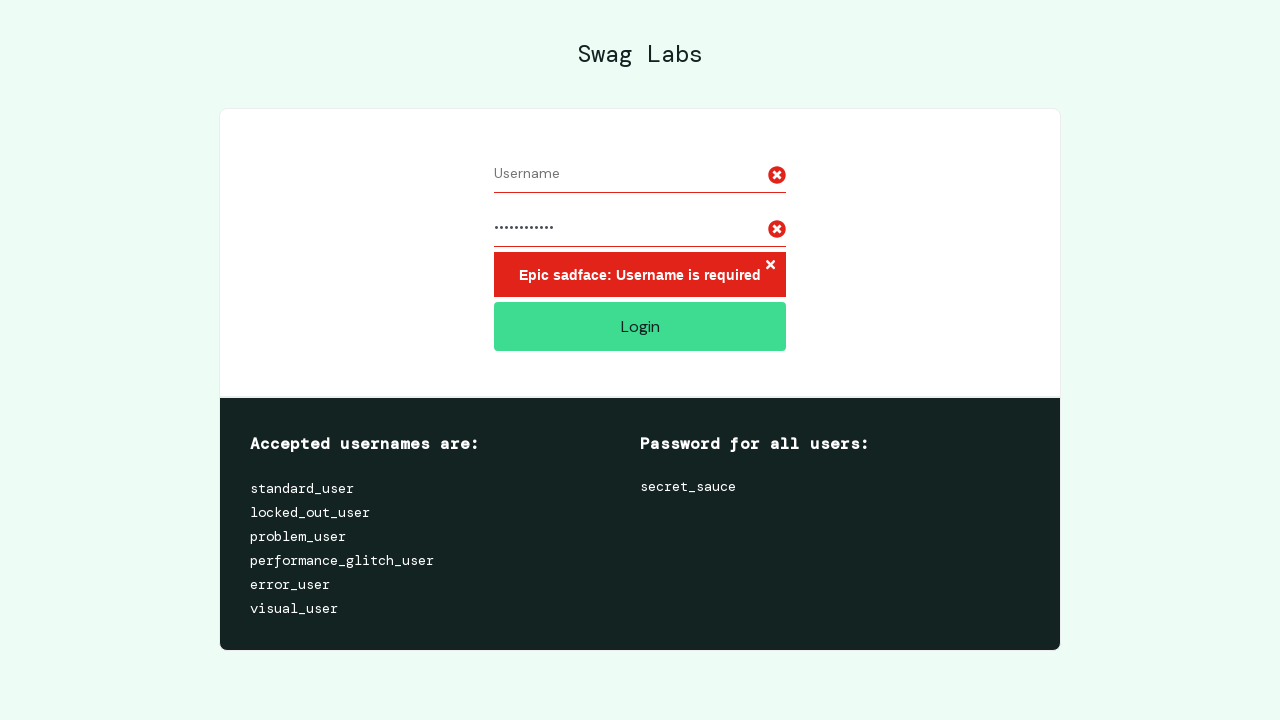